Tests iframe handling by switching to a frame, extracting text, then switching back to main content and interacting with a text area

Starting URL: https://surendrareddy1248.github.io/WebElementsTesting/

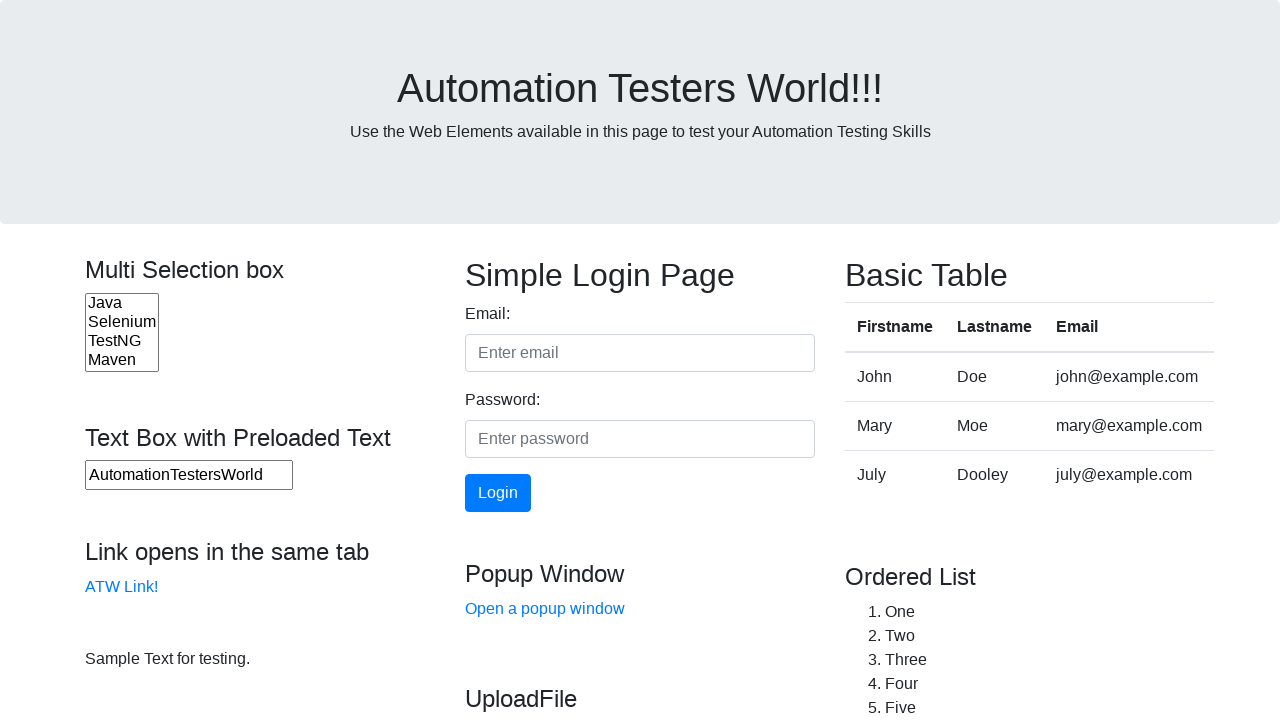

Located iframe element with id 'iframe2'
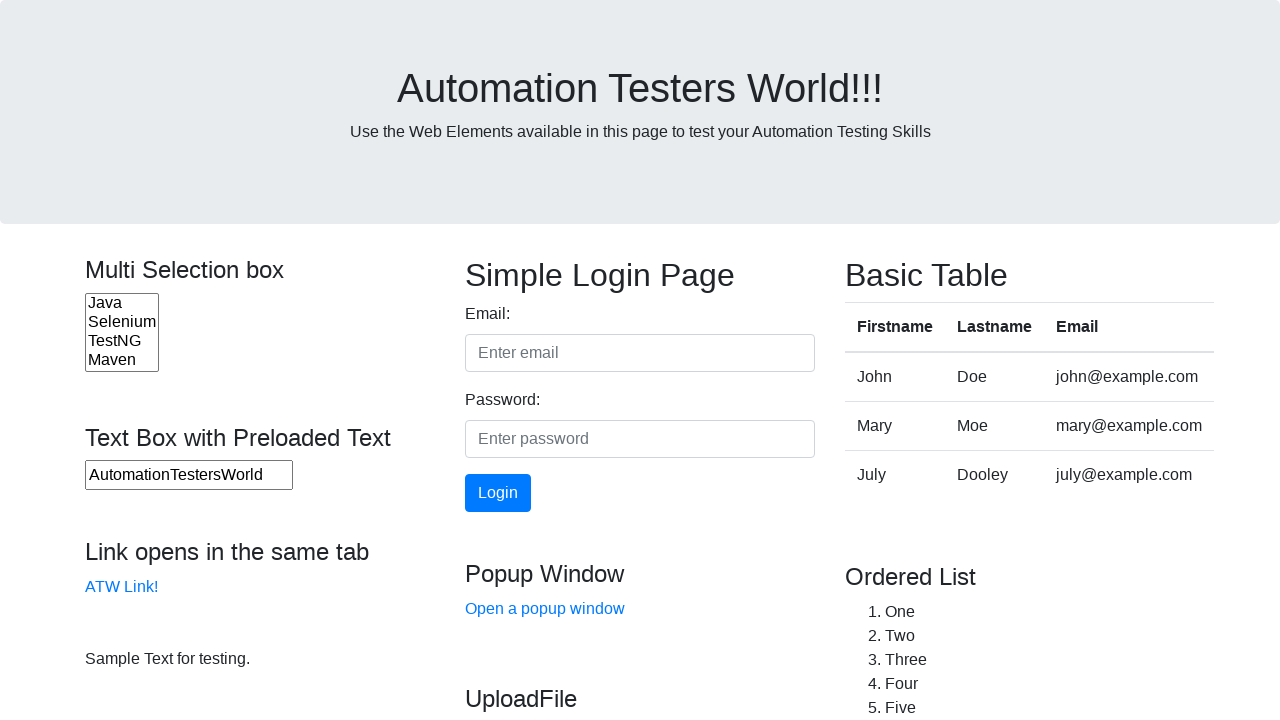

Extracted text from iframe element: '
			Be the Best QA		'
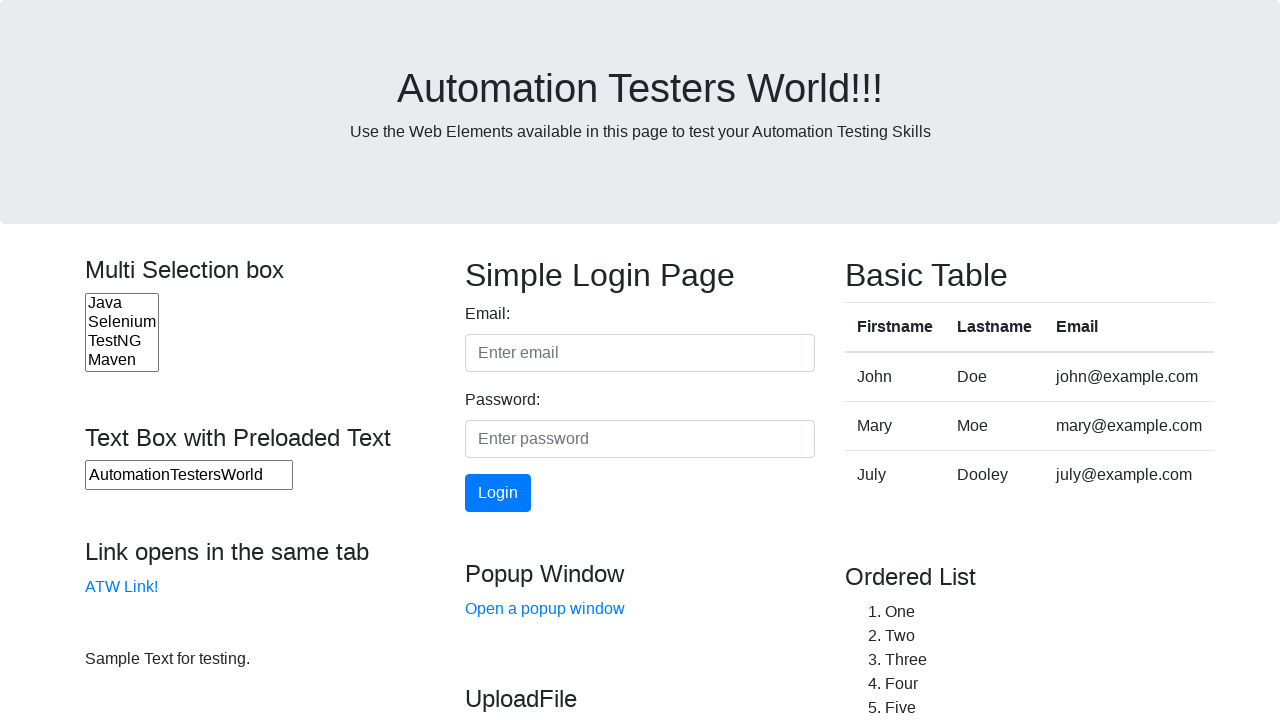

Filled text area in main content with 'Sample text input' on #ta1
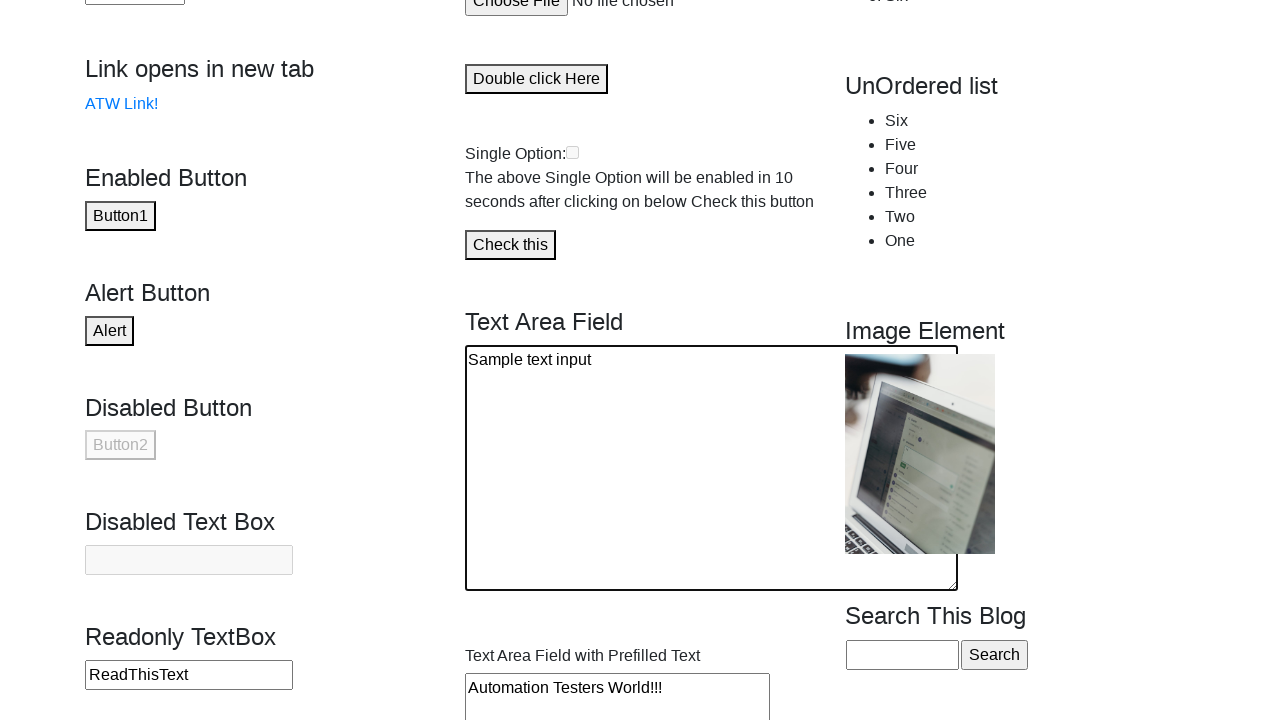

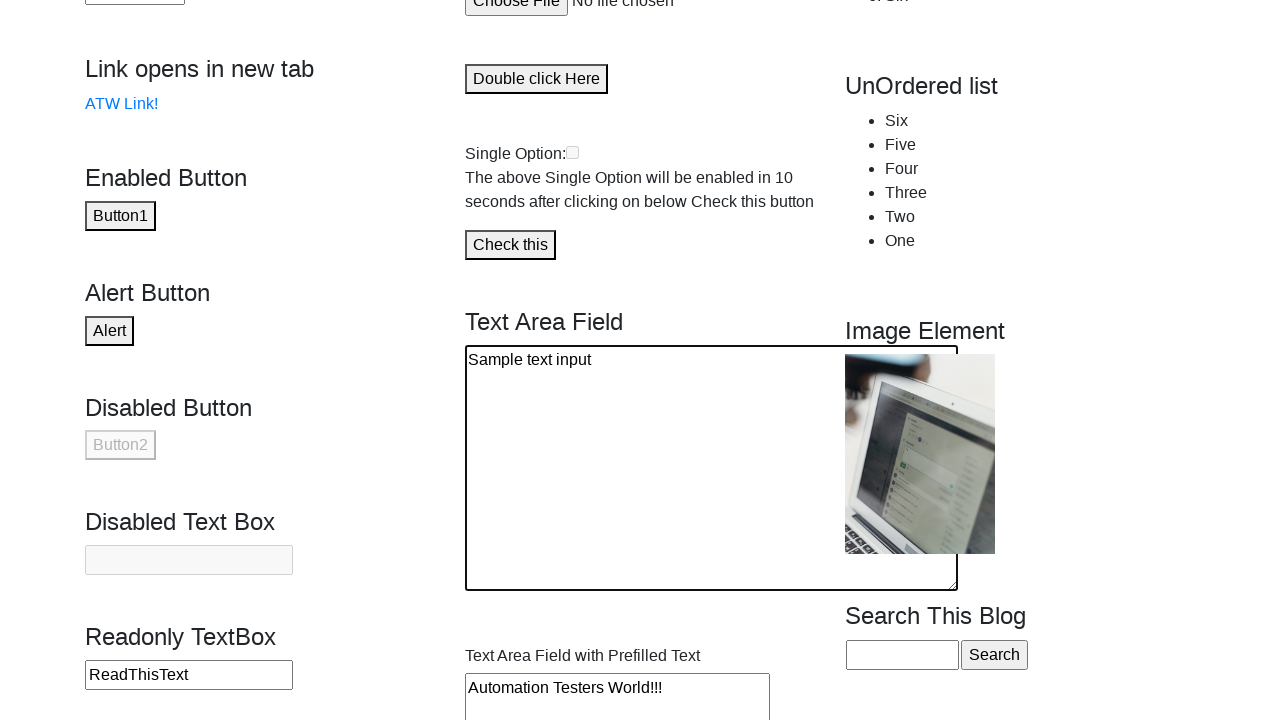